Tests a math challenge form by reading an input value, calculating the result using a logarithmic formula, filling in the answer, checking required checkboxes, and submitting the form.

Starting URL: http://suninjuly.github.io/math.html

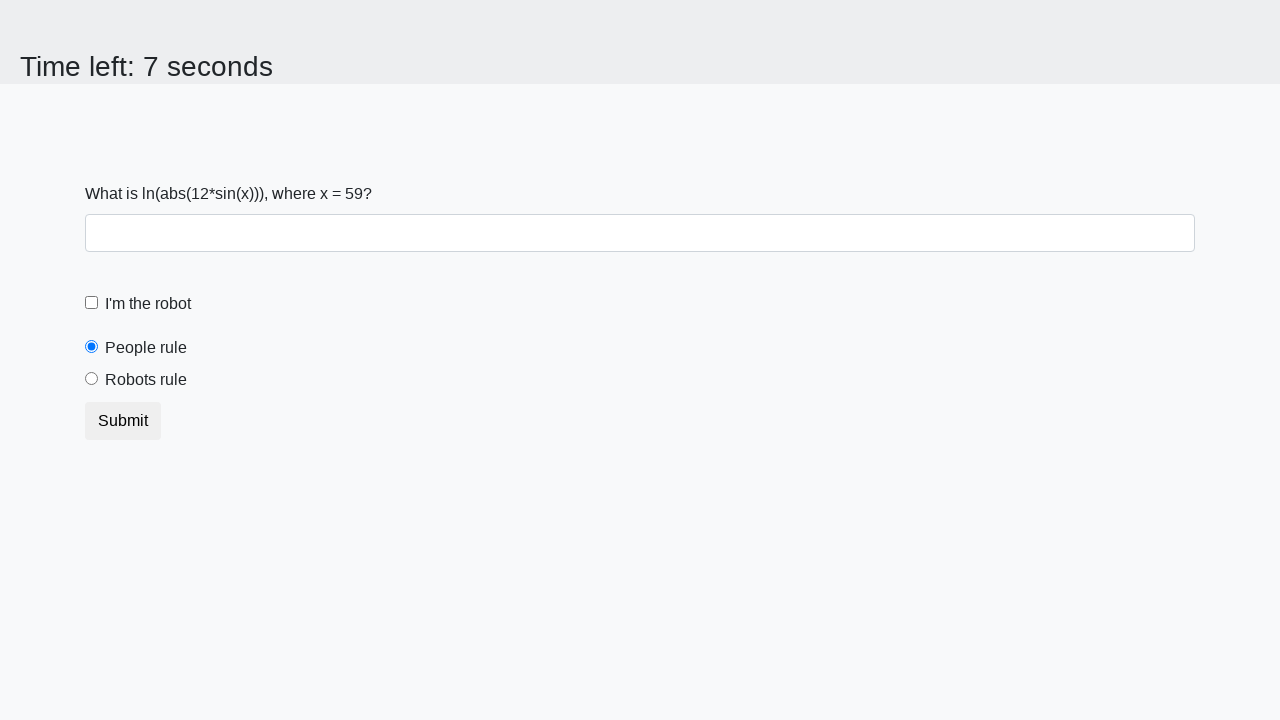

Located the input value element
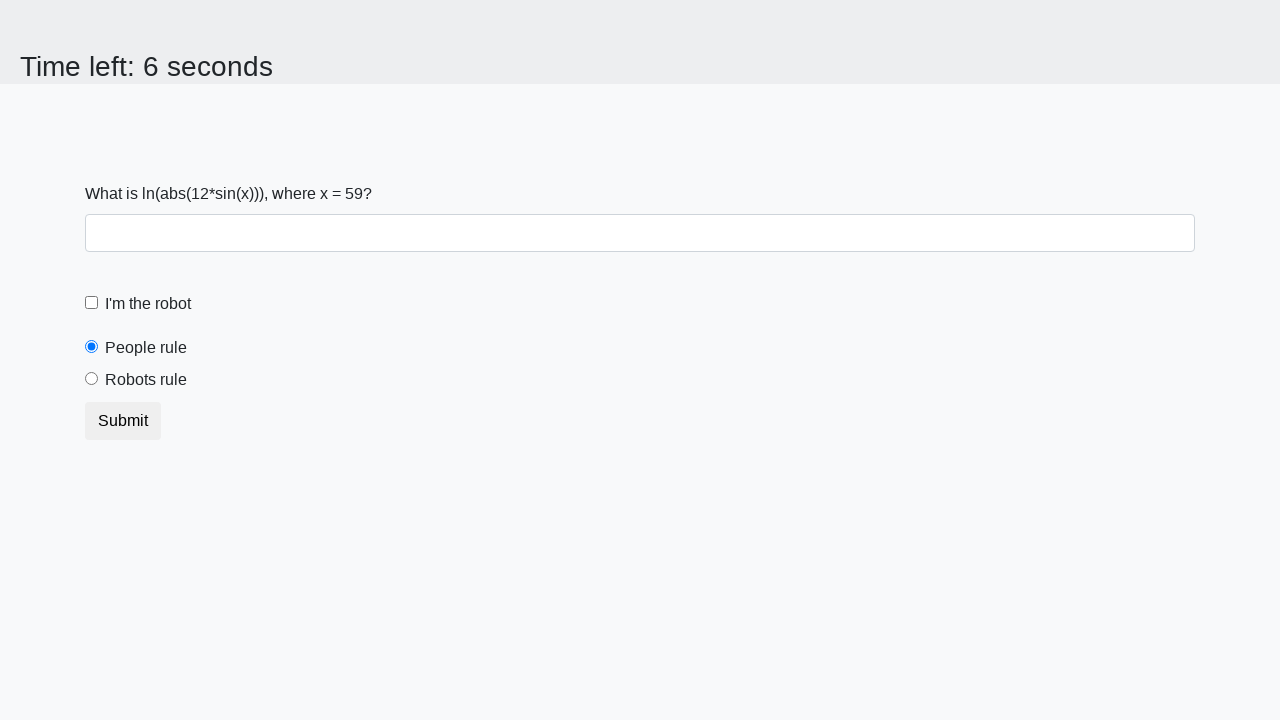

Retrieved x value from input element: 59
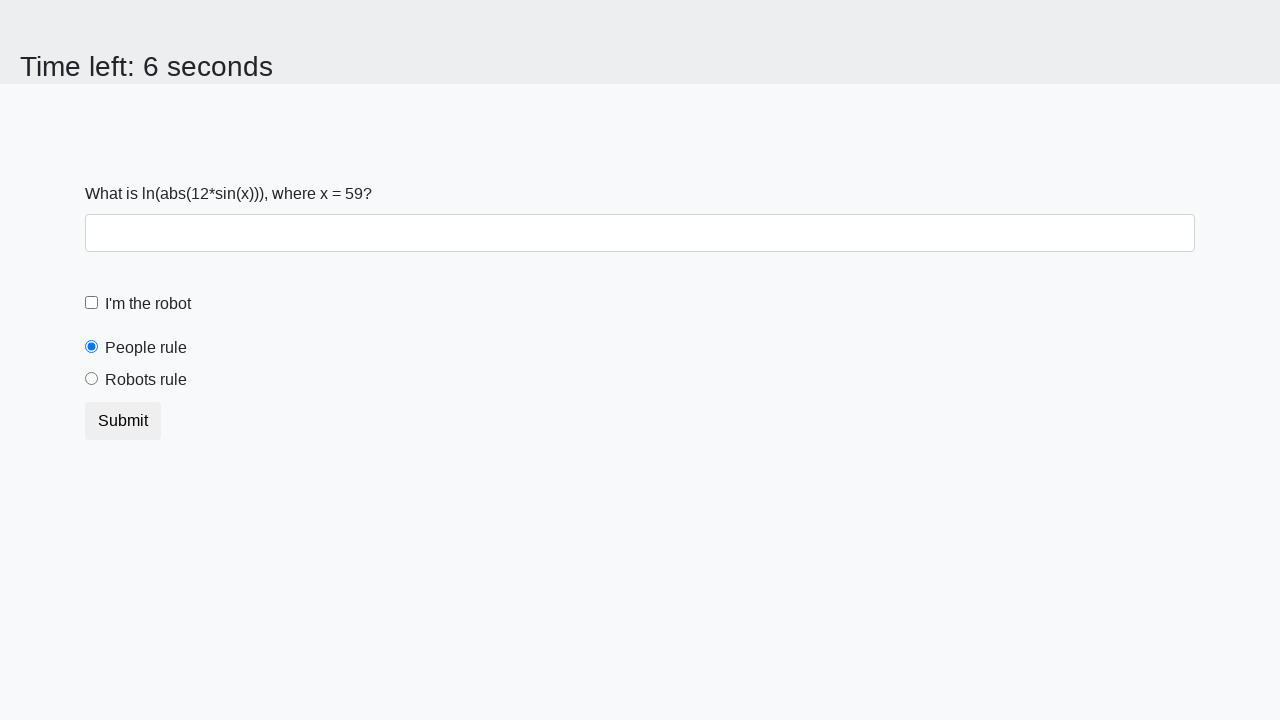

Calculated answer using logarithmic formula: 2.033509649999072
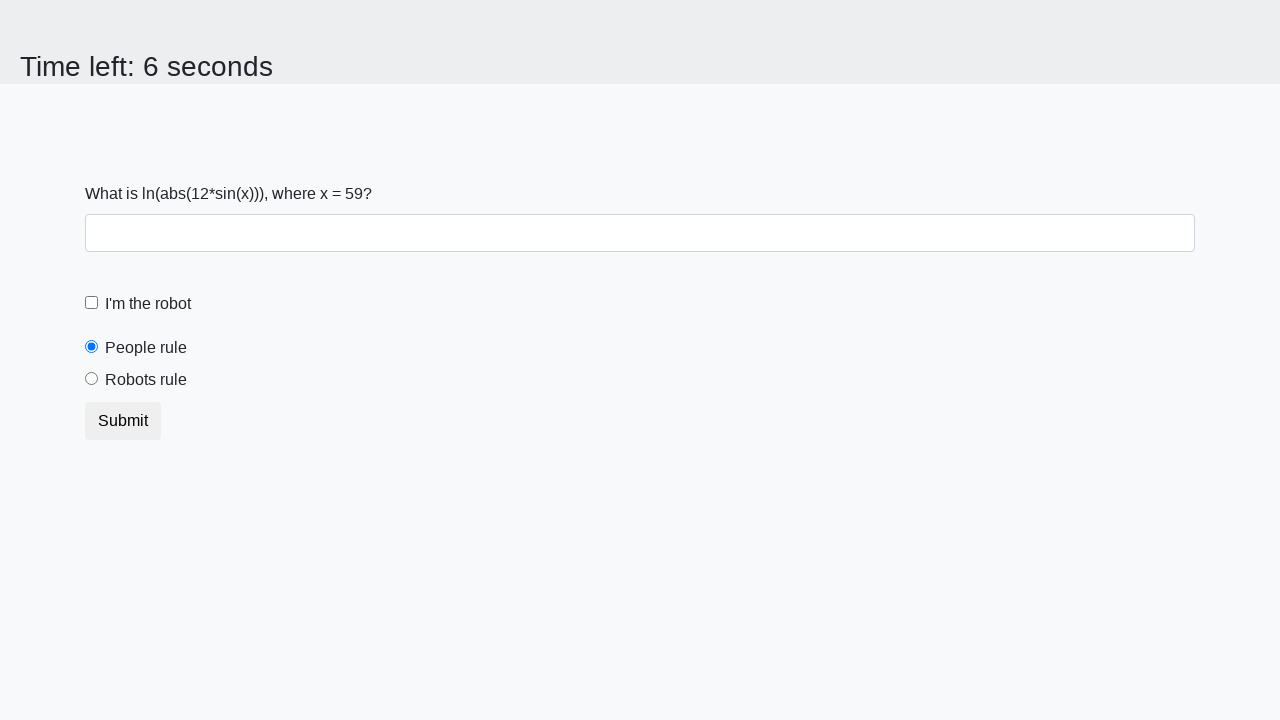

Filled answer field with calculated value: 2.033509649999072 on #answer
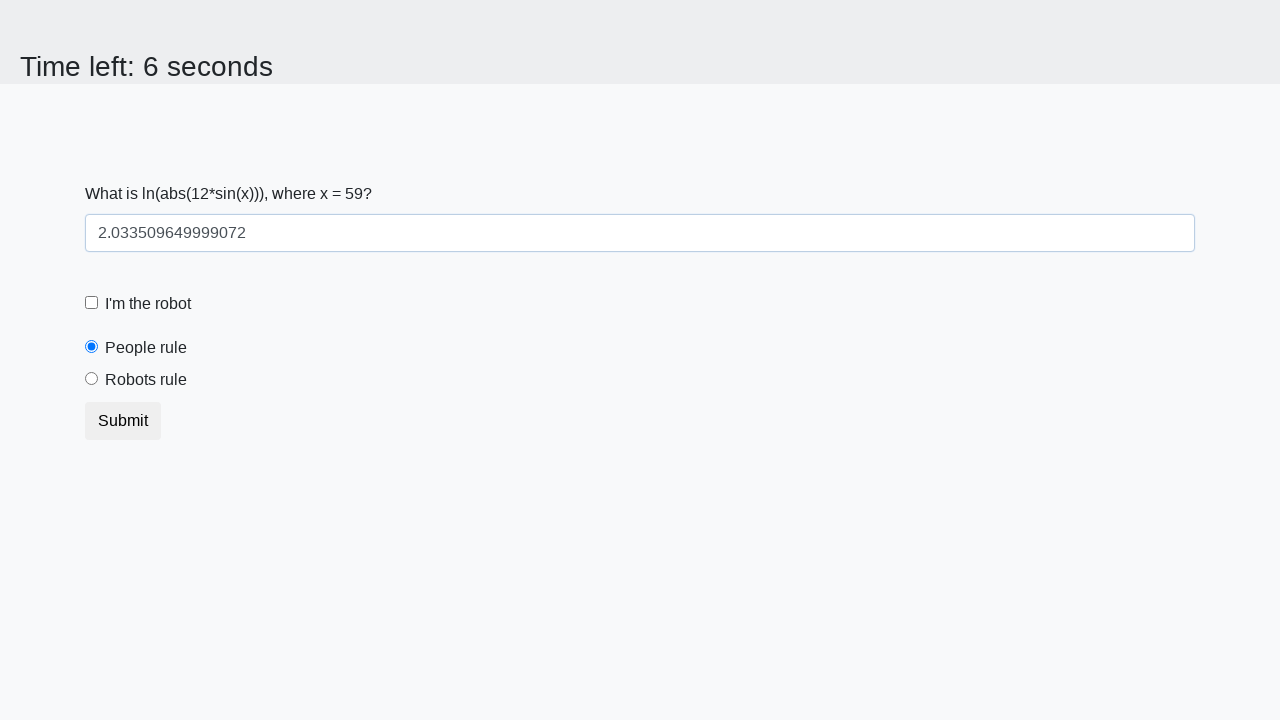

Checked the robot checkbox at (92, 303) on #robotCheckbox
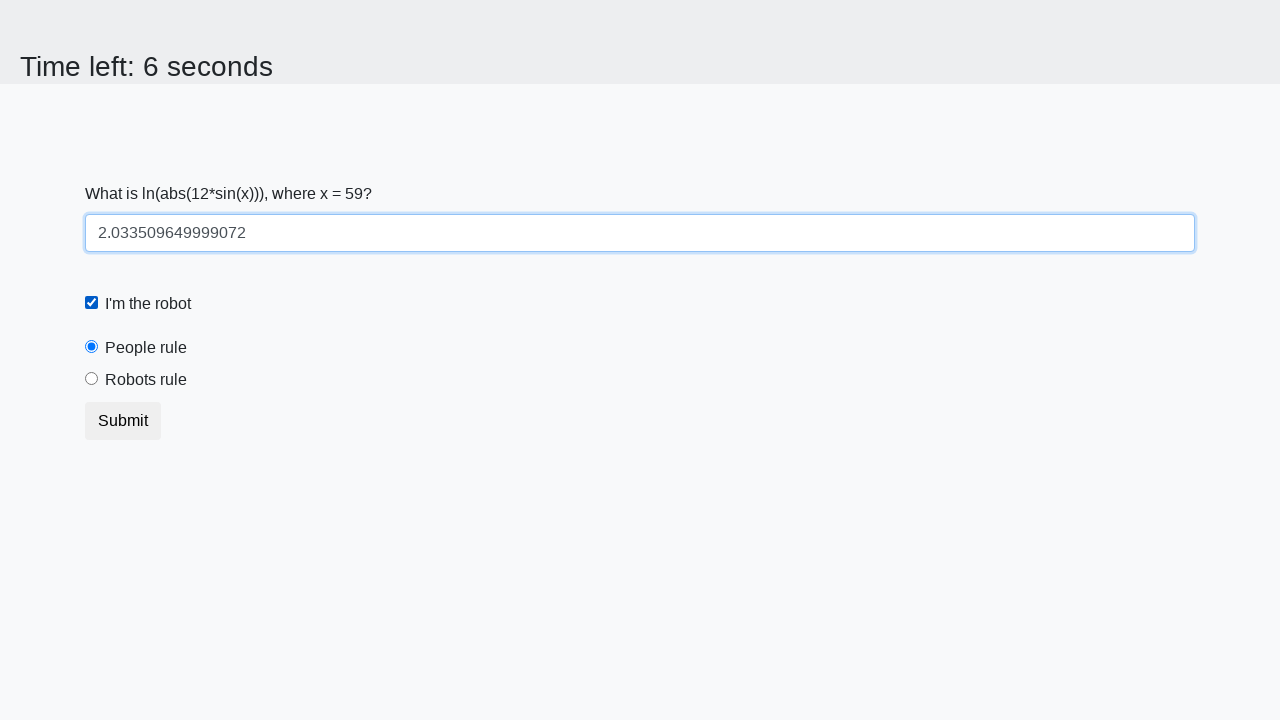

Checked the robots rule checkbox at (92, 379) on #robotsRule
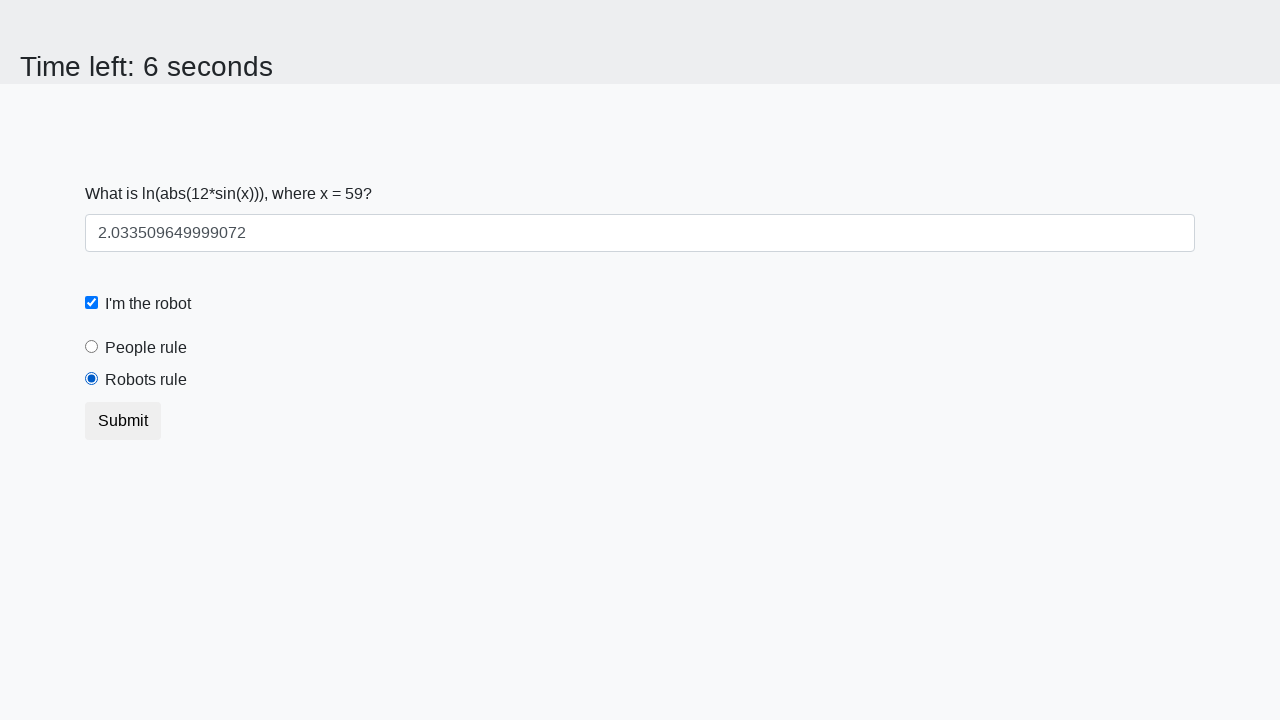

Clicked the submit button at (123, 421) on button.btn
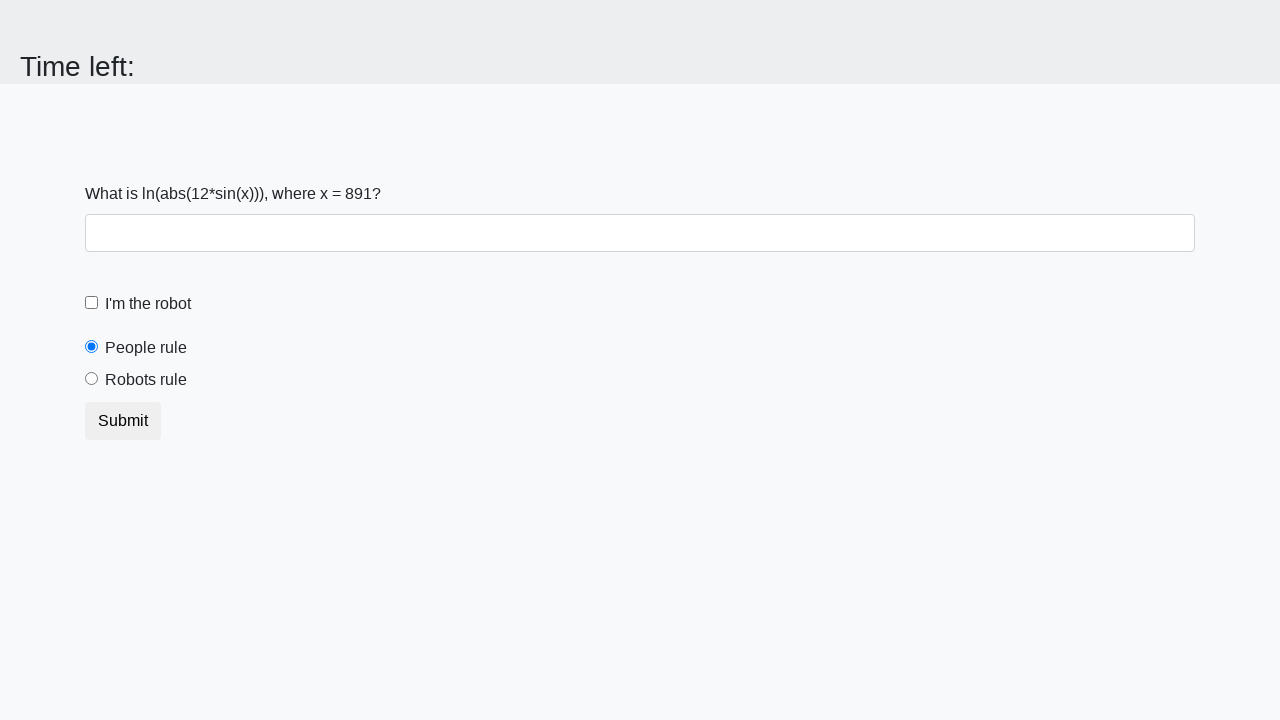

Waited 2 seconds for result processing
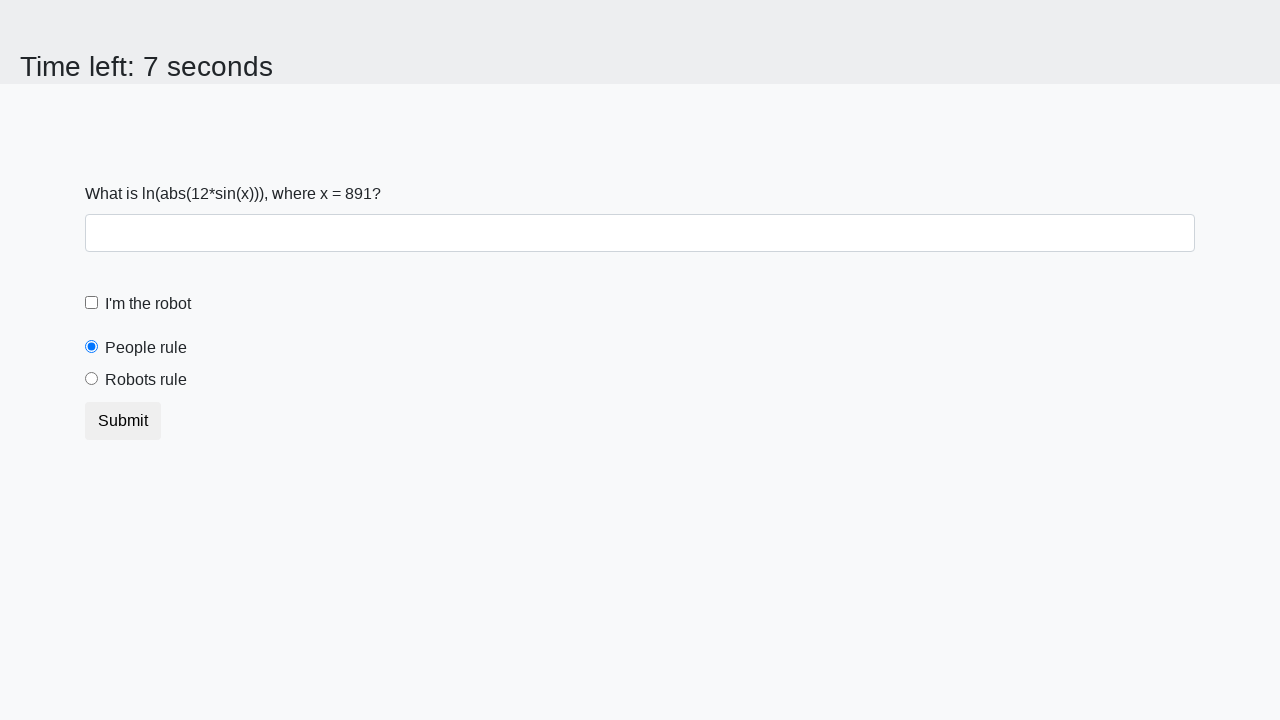

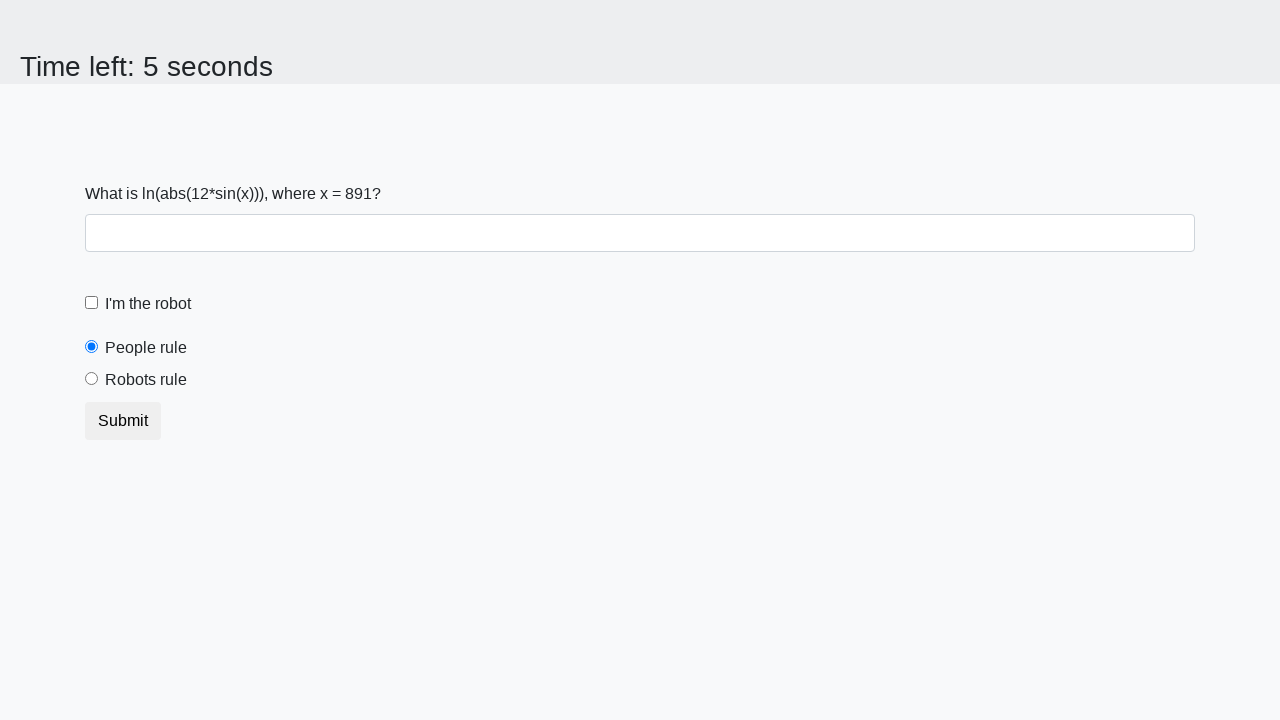